Tests right-clicking to open context menu, hovering over menu item, and clicking it

Starting URL: http://swisnl.github.io/jQuery-contextMenu/demo.html

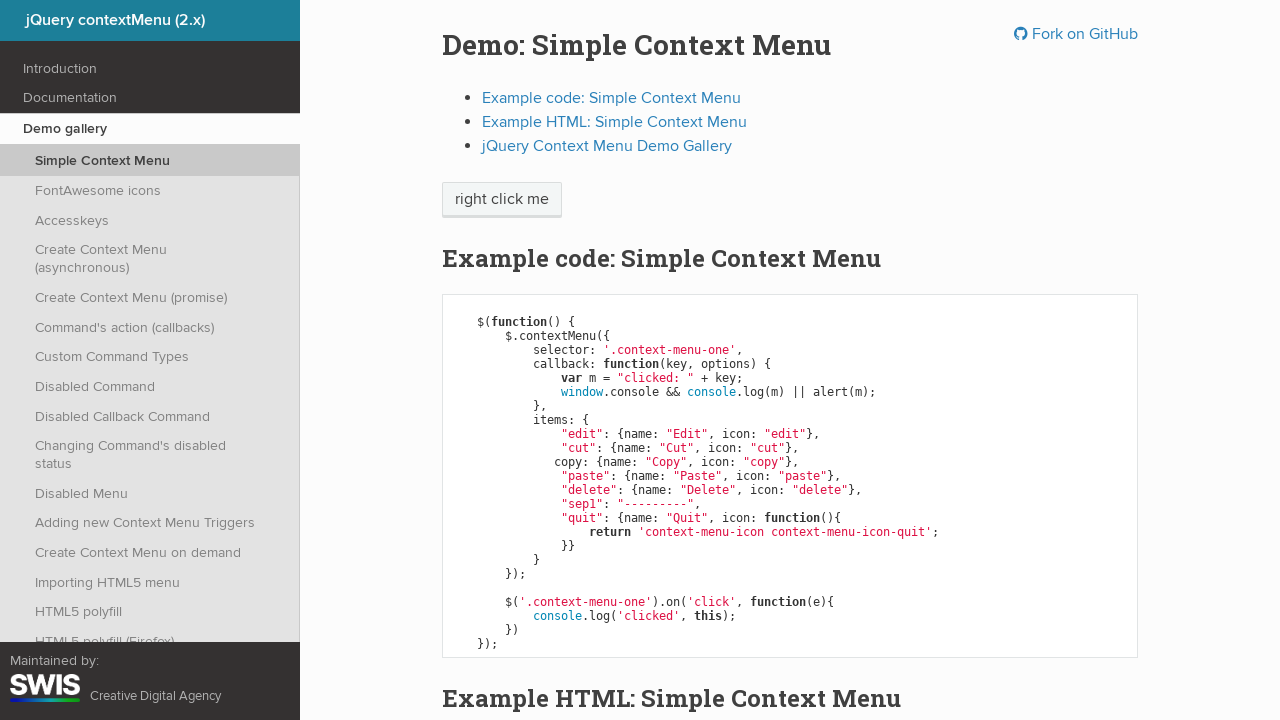

Right-clicked on 'right click me' element to open context menu at (502, 200) on //span[text()='right click me']
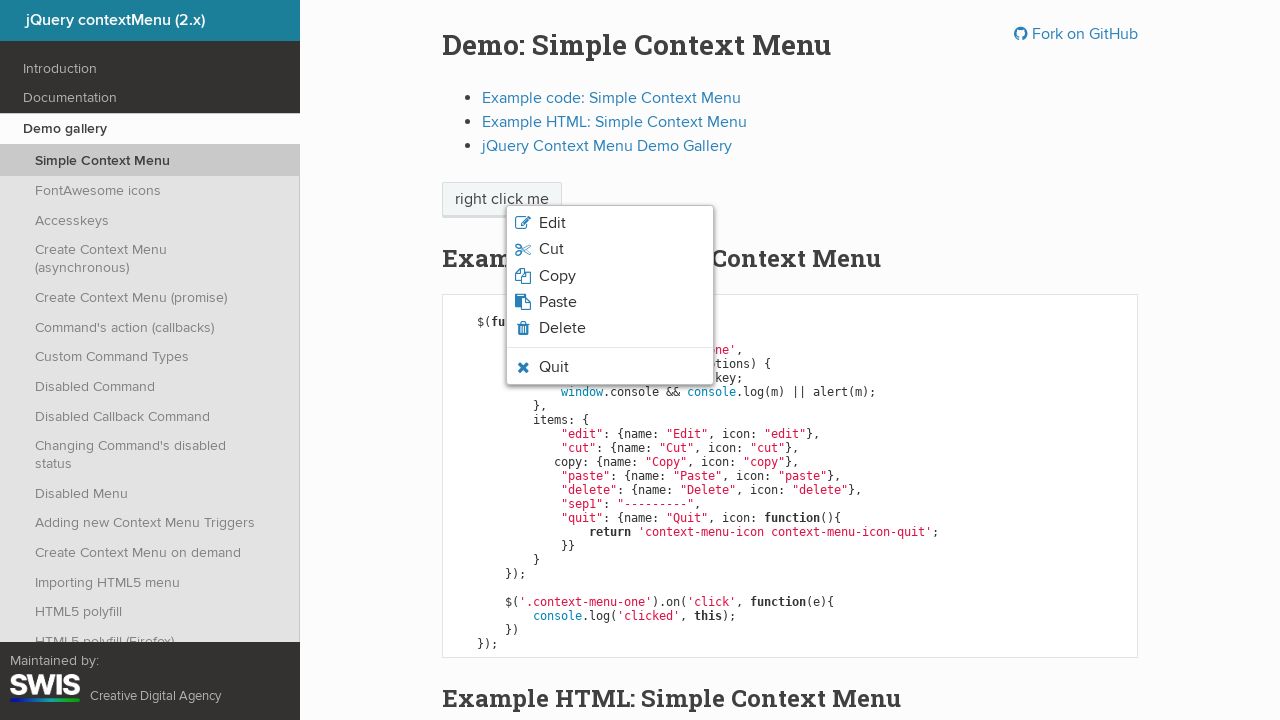

Hovered over 'Quit' menu item at (554, 367) on xpath=//li/span[text()='Quit']
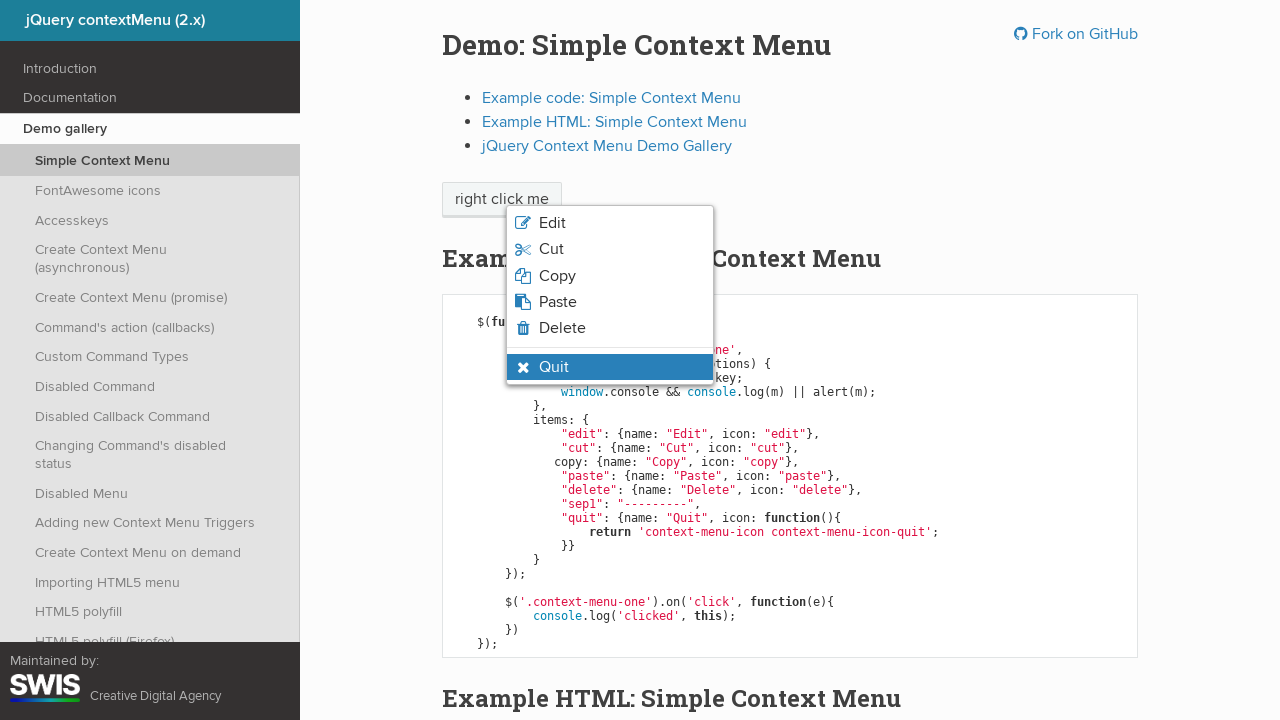

Clicked on 'Quit' menu item at (554, 367) on xpath=//li/span[text()='Quit']
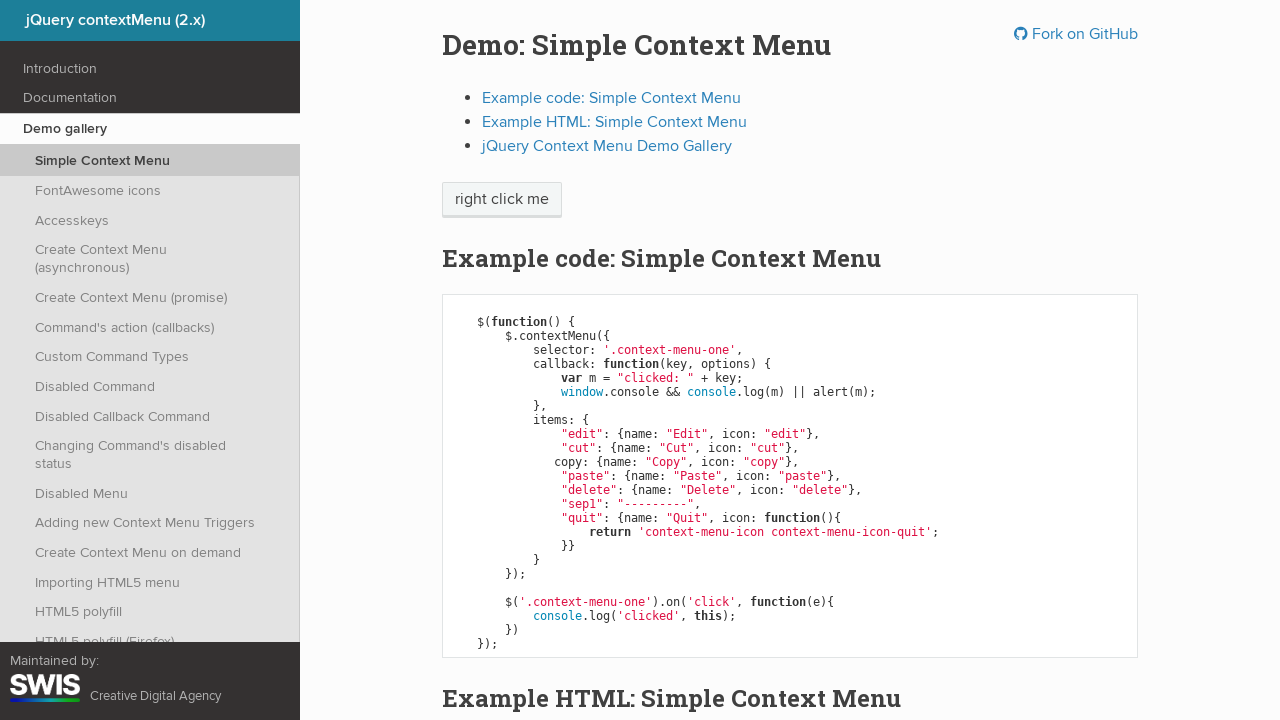

Set up dialog handler to accept alerts
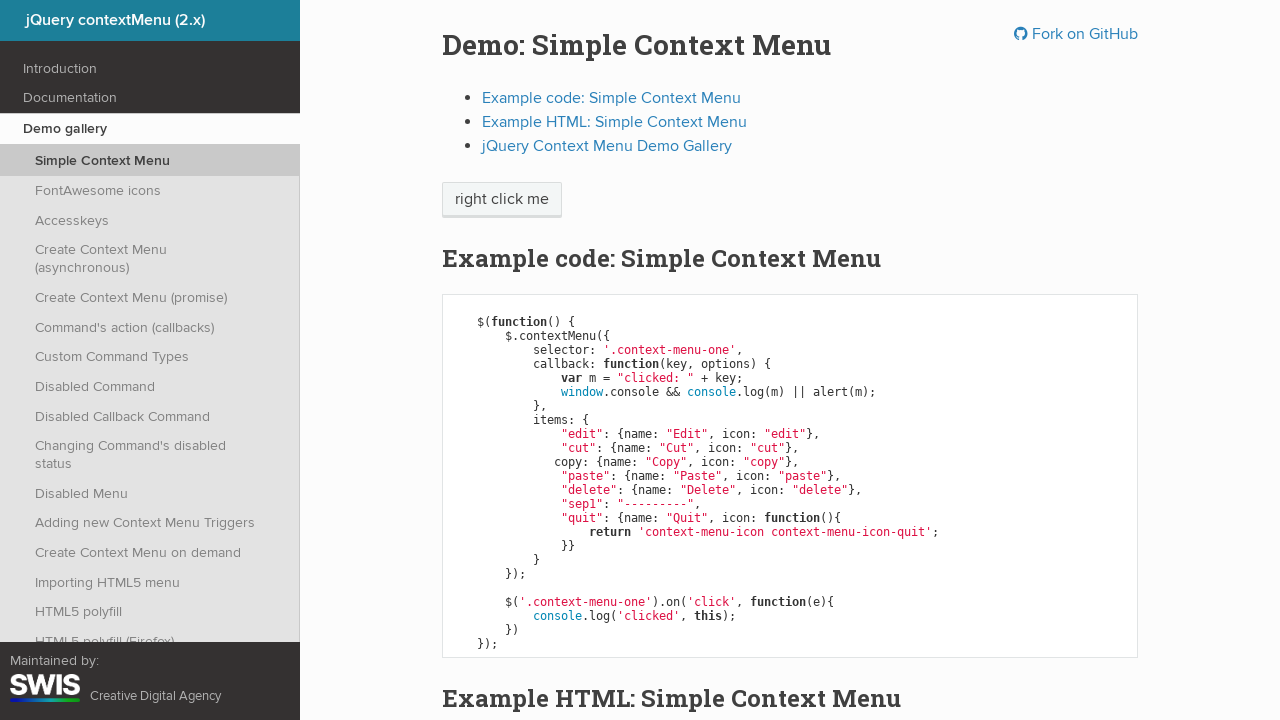

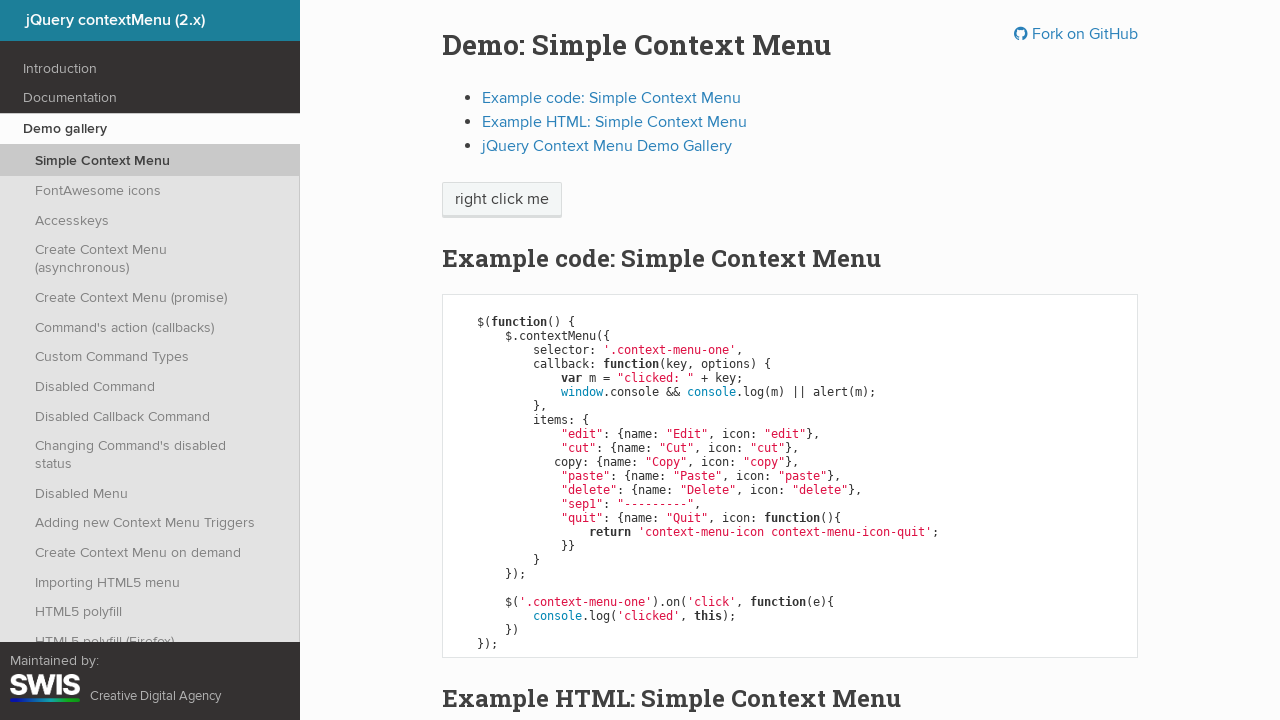